Tests the review submission functionality by navigating to a book page, selecting a rating, filling in review details, and submitting the review form

Starting URL: https://practice.automationtesting.in

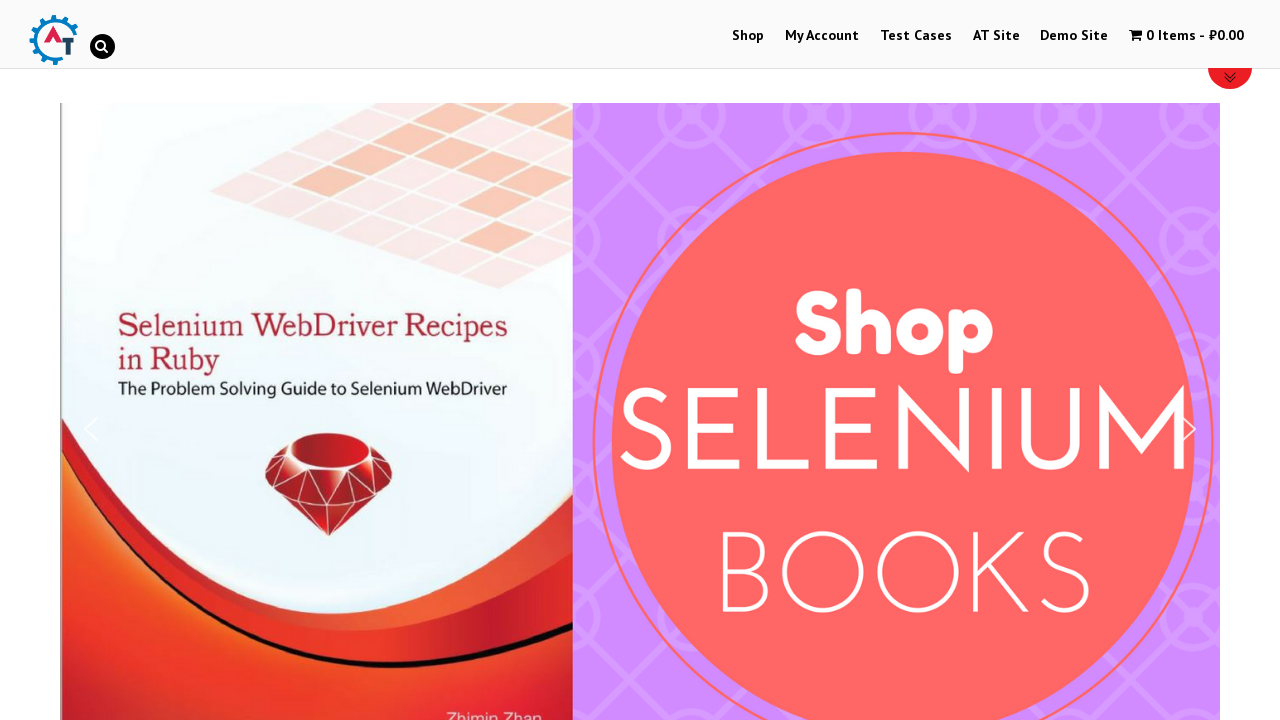

Scrolled down 600px to see book listings
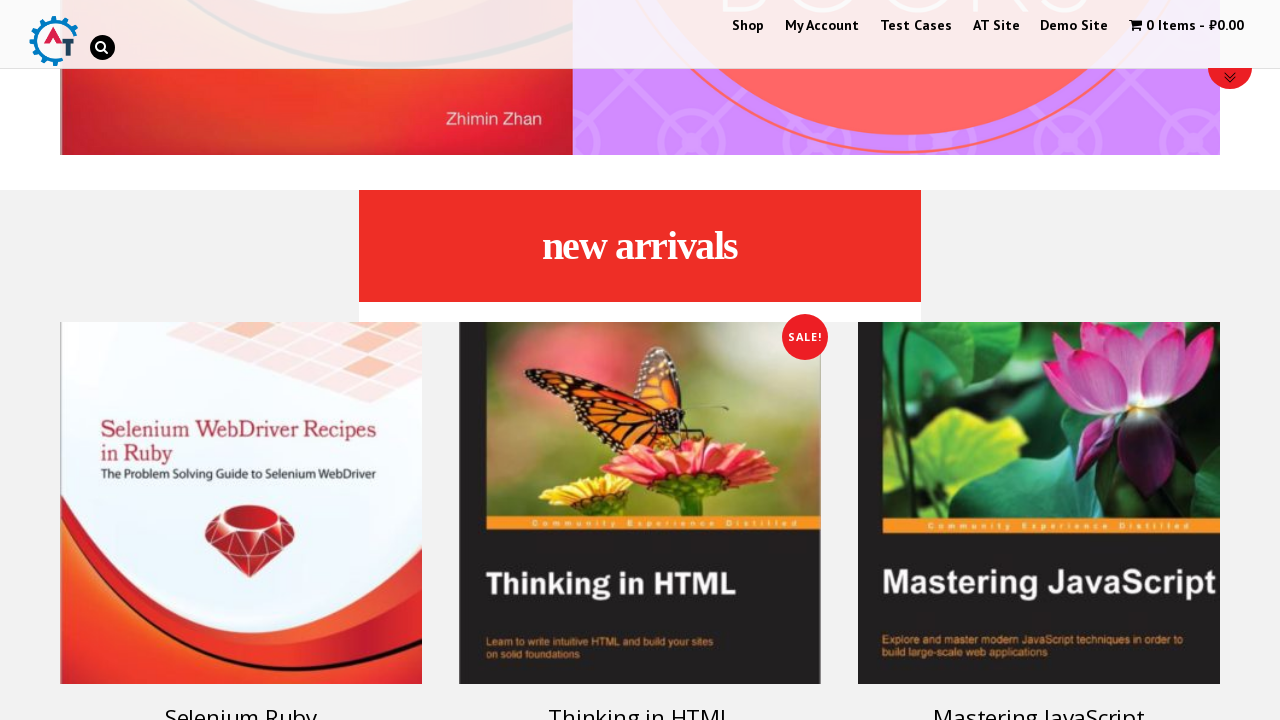

Clicked on Selenium Ruby book at (241, 702) on text=Selenium Ruby
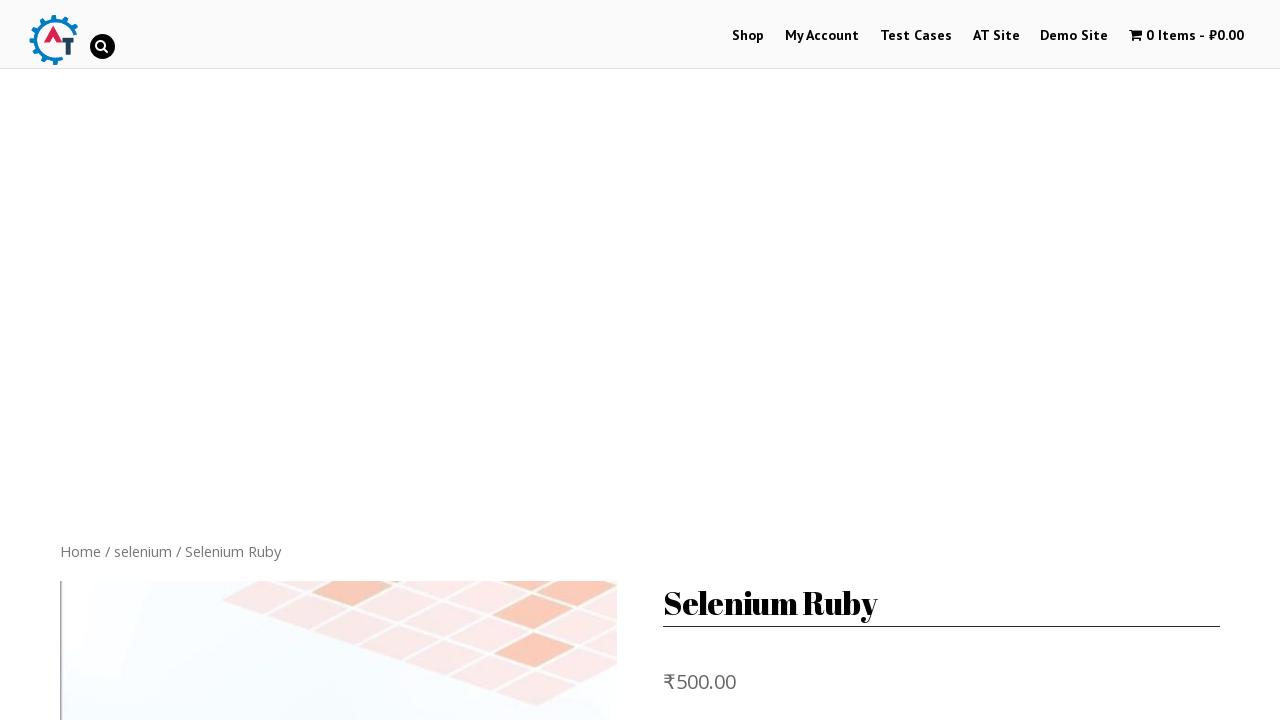

Clicked on reviews tab at (309, 360) on .reviews_tab
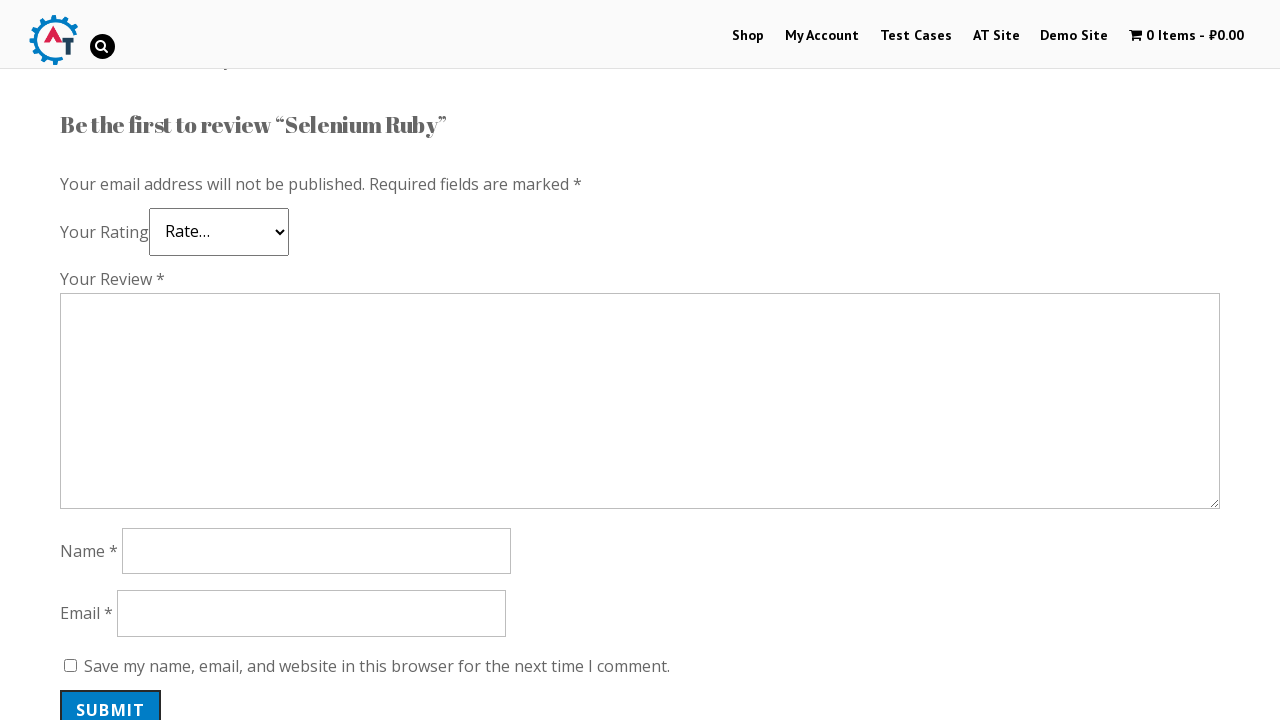

Selected 5 star rating at (132, 244) on .star-5
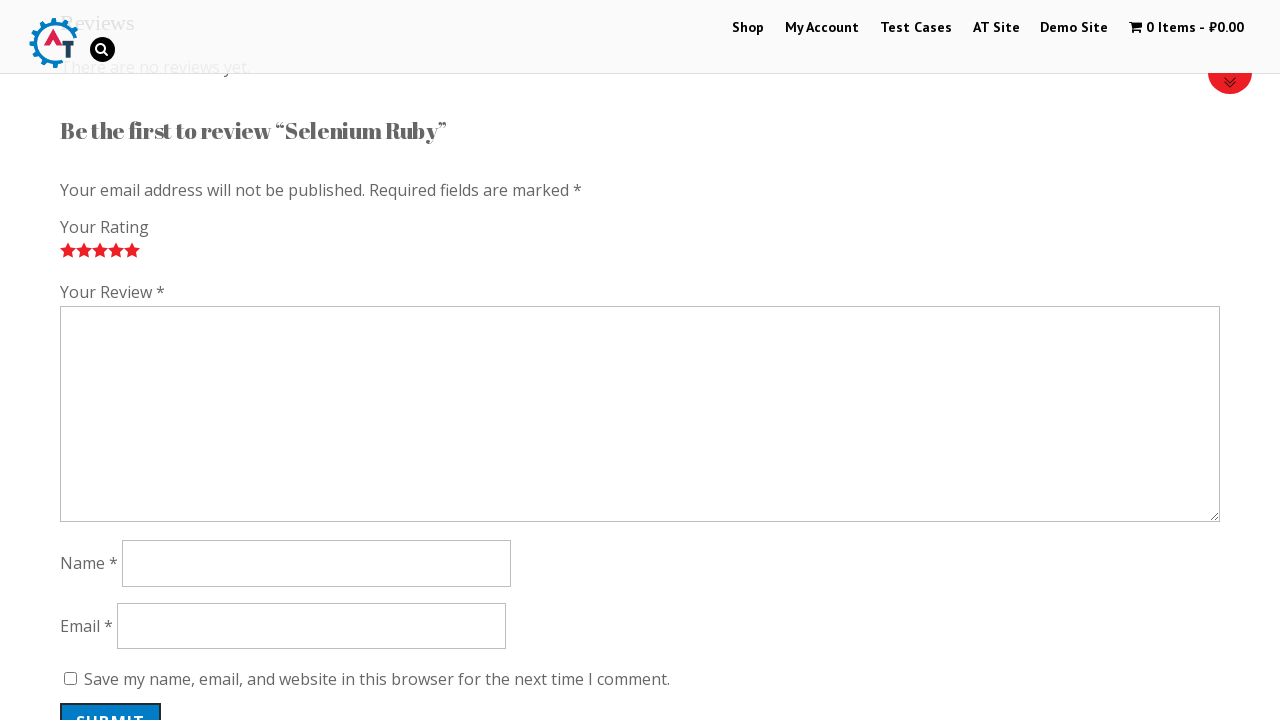

Scrolled down 500px to see review form
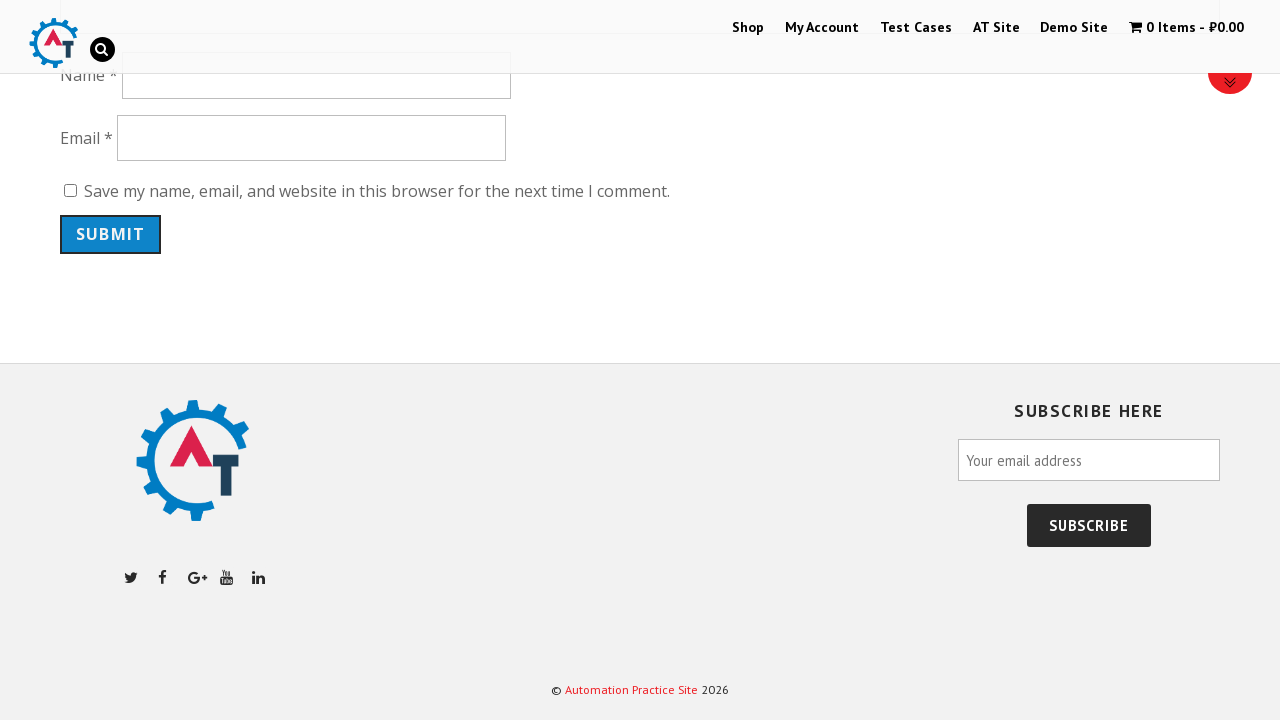

Filled review comment with 'Nice book!' on #comment
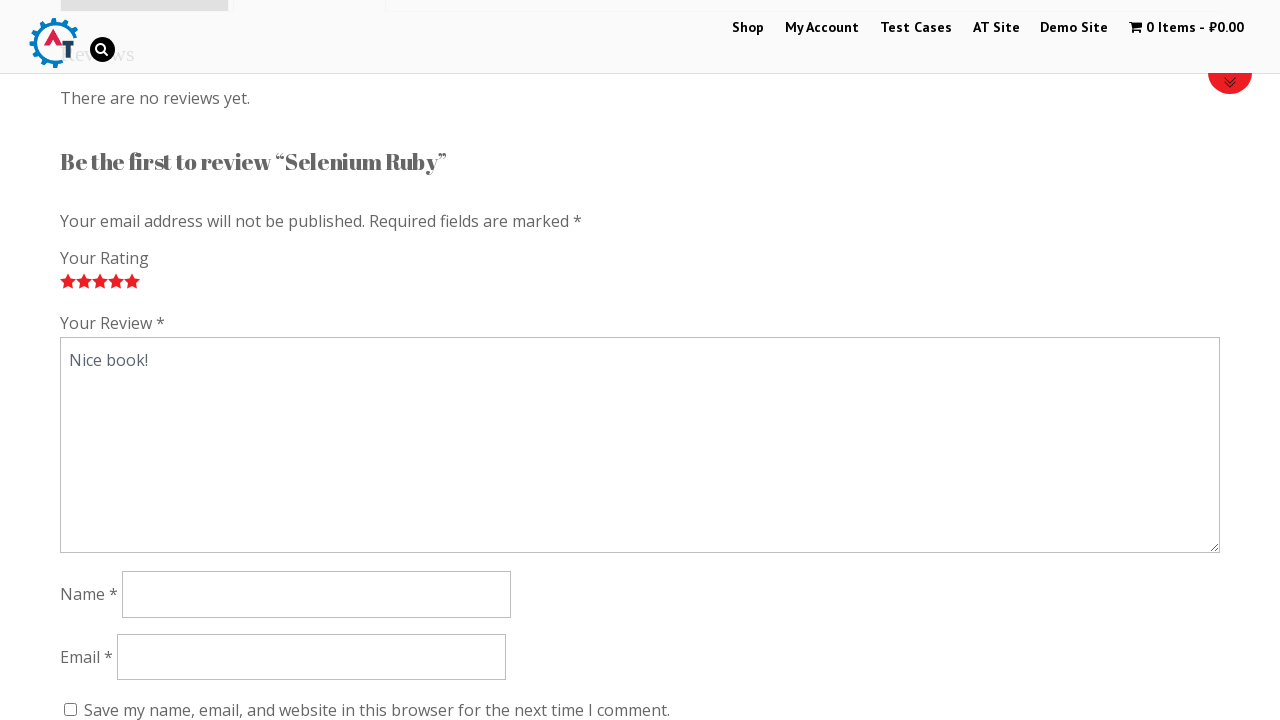

Filled reviewer name with 'Sergey' on #author
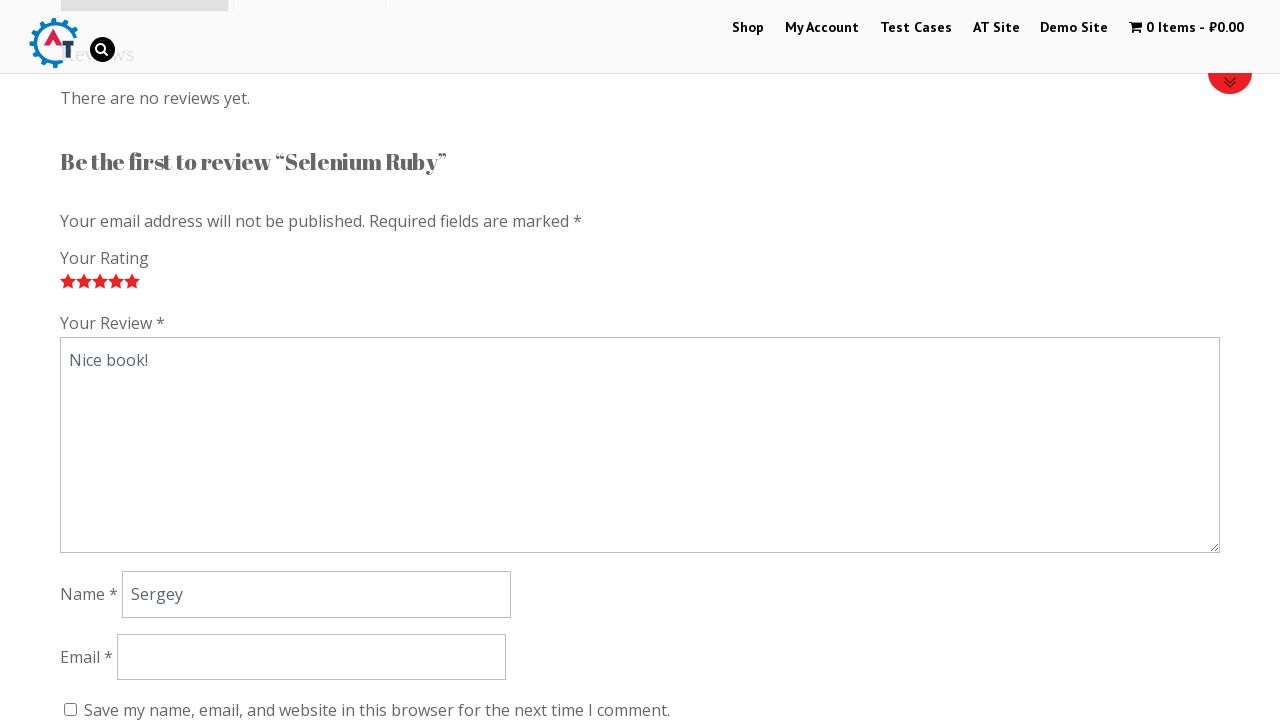

Filled reviewer email with 'test.project@yandex.ru' on #email
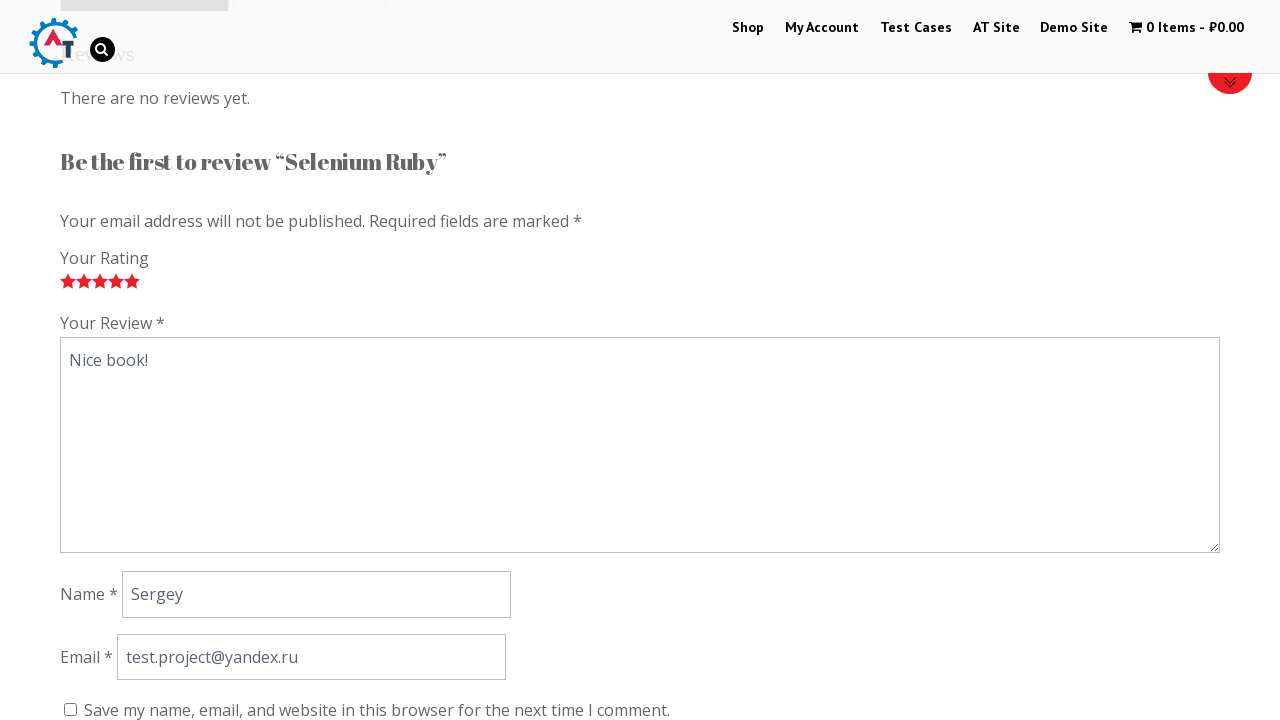

Clicked submit button to post the review at (111, 360) on .submit
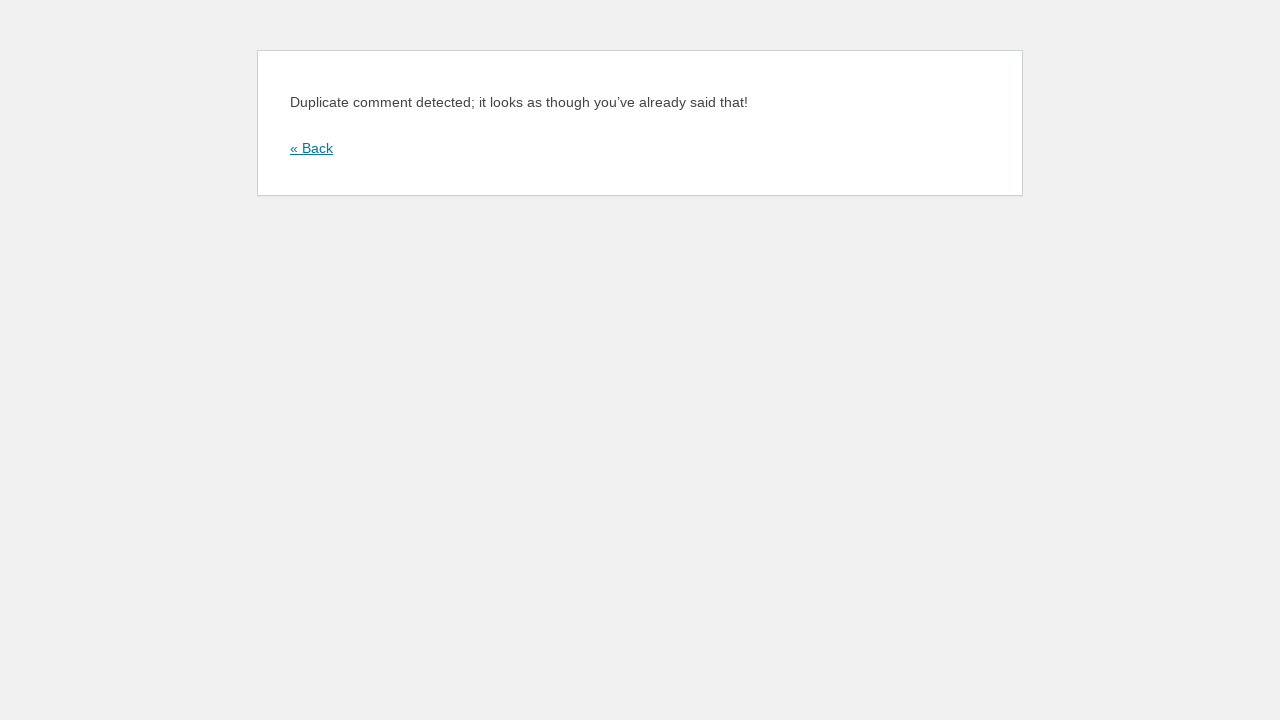

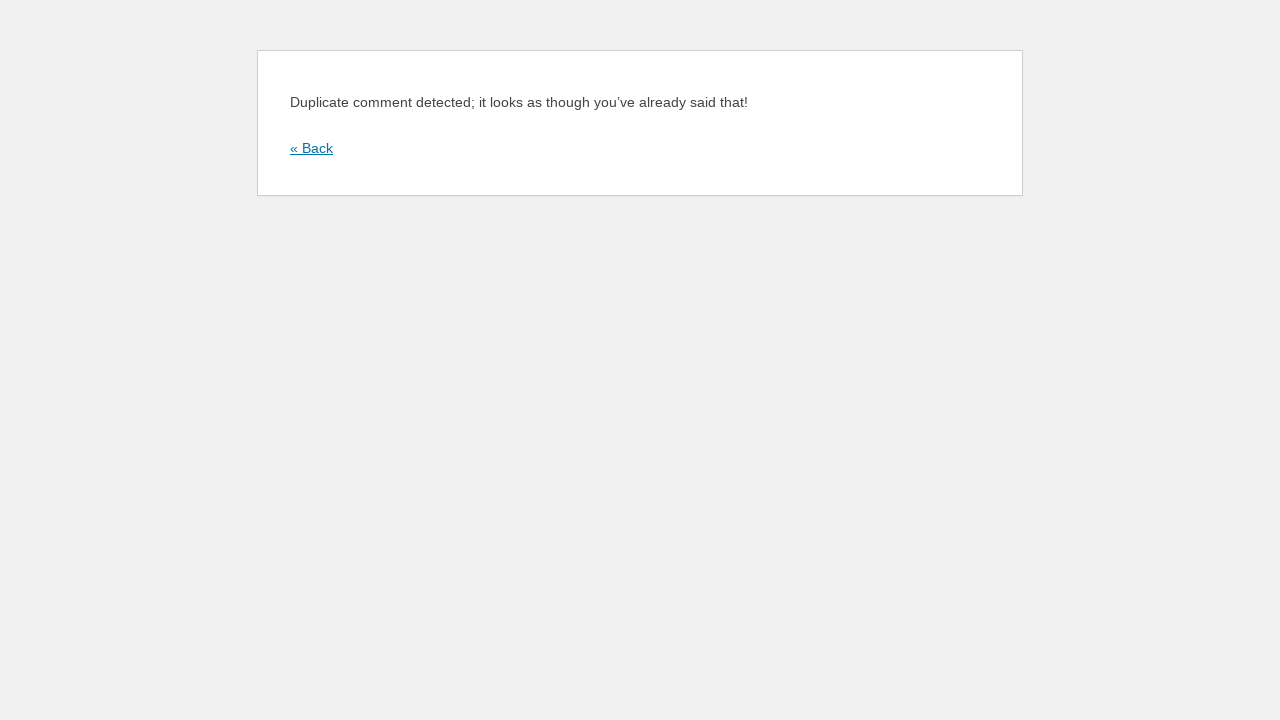